Navigates to a checkbox test page and verifies checkbox elements are present and can be checked for selection state

Starting URL: https://the-internet.herokuapp.com/checkboxes

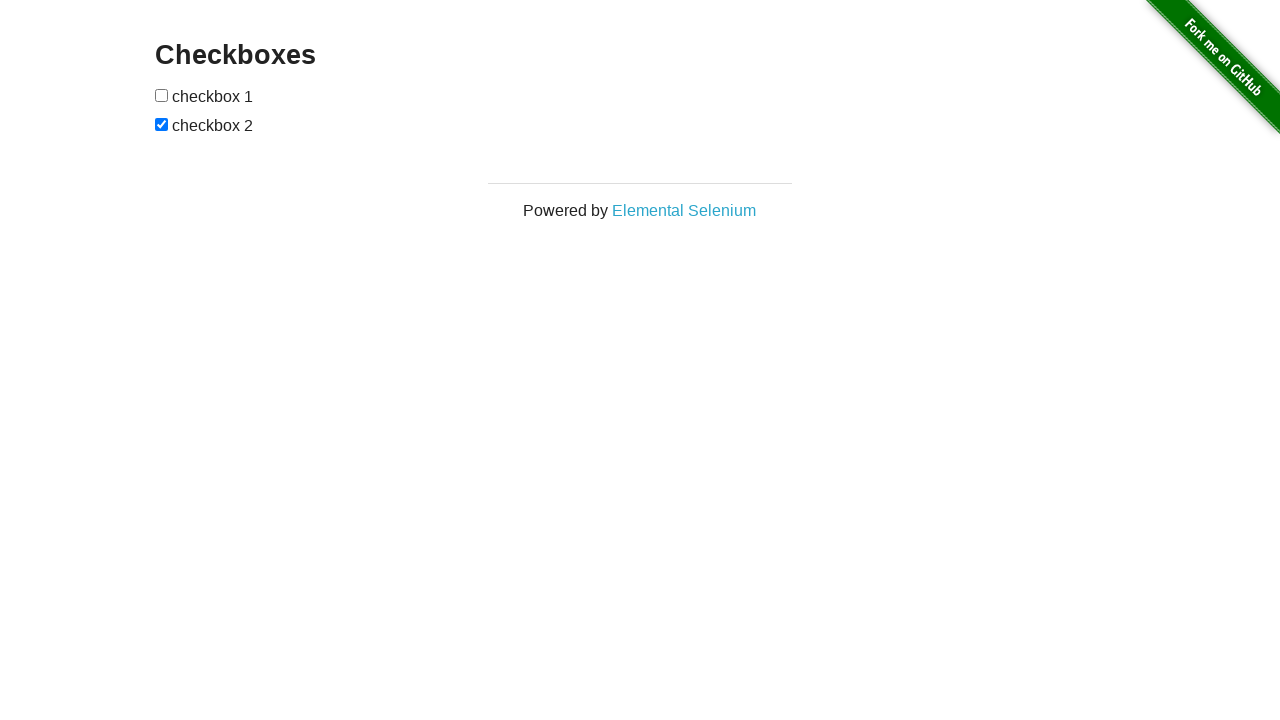

Waited for checkbox elements to be present on the page
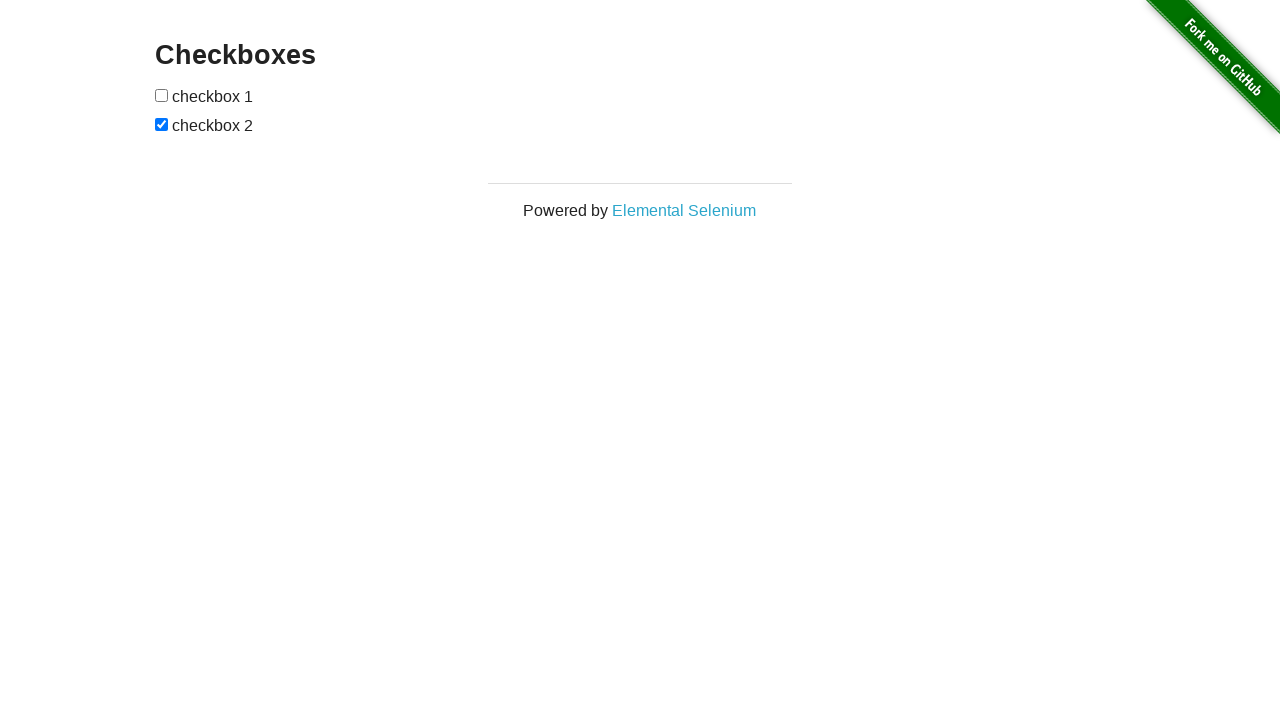

Clicked the first checkbox to select it at (162, 95) on input[type='checkbox']:first-of-type
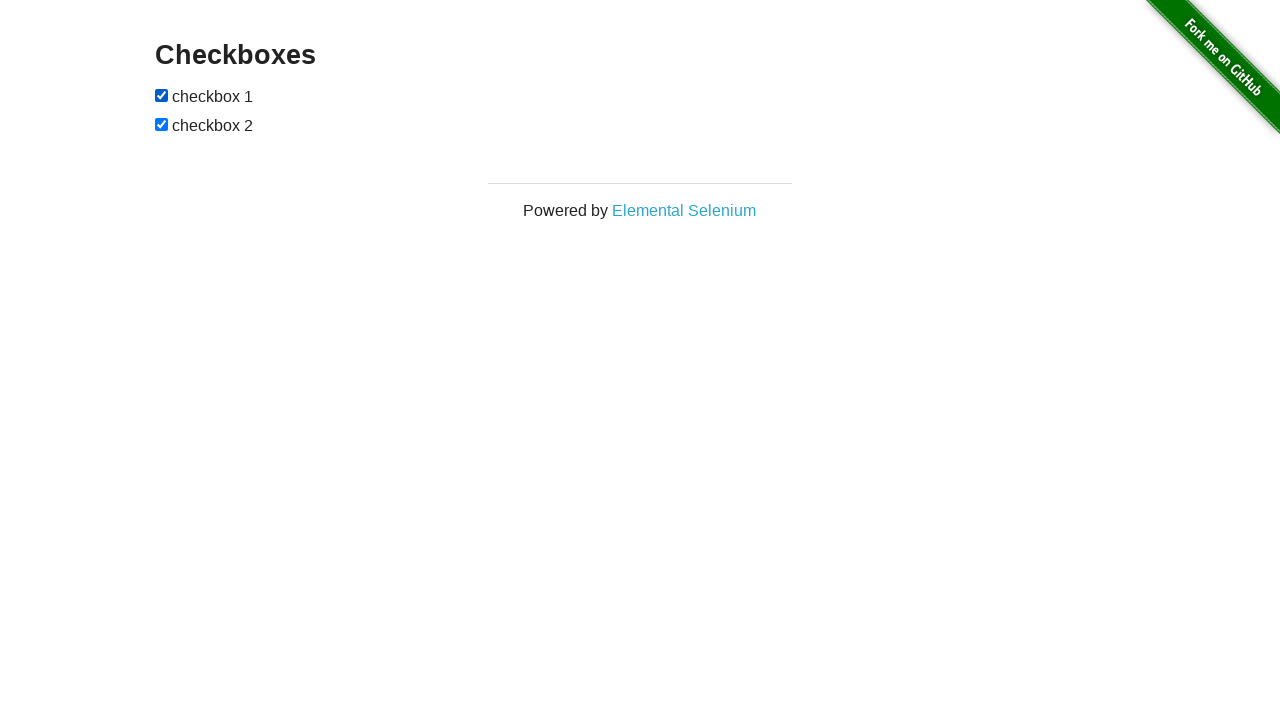

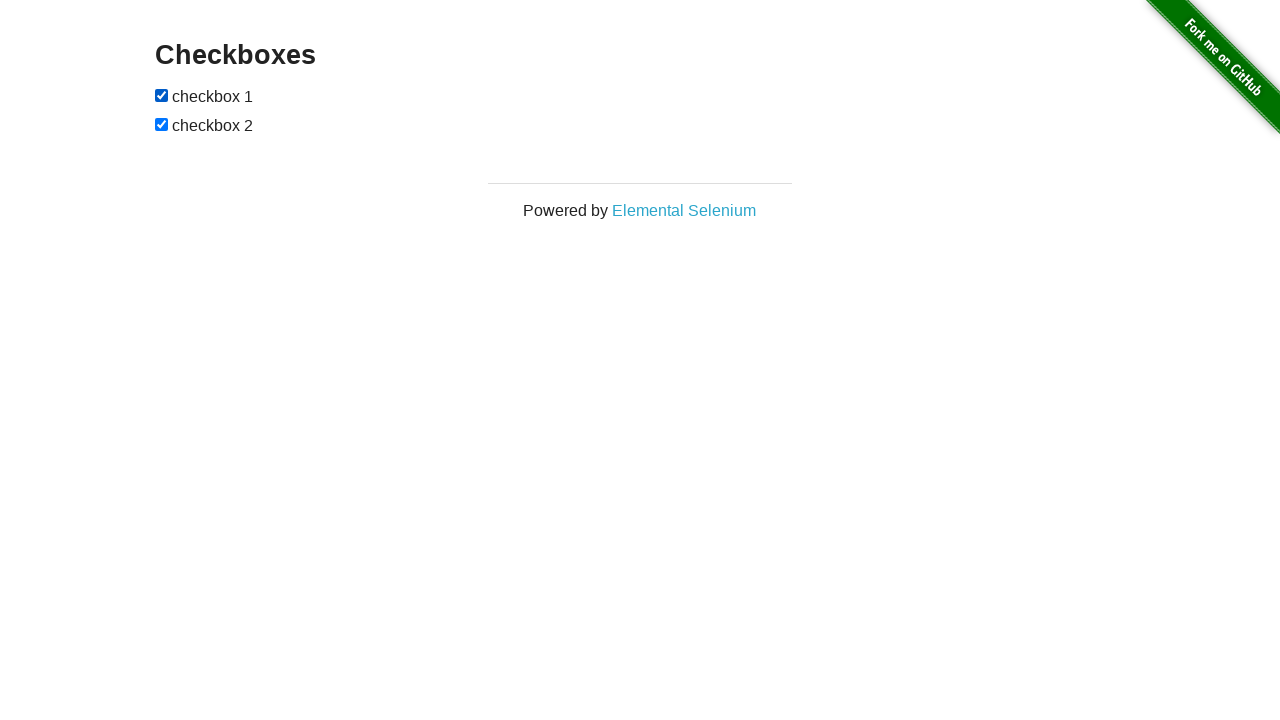